Tests dynamic element creation by clicking an adder button multiple times without implicit wait, verifying immediate element presence behavior.

Starting URL: https://www.selenium.dev/selenium/web/dynamic.html

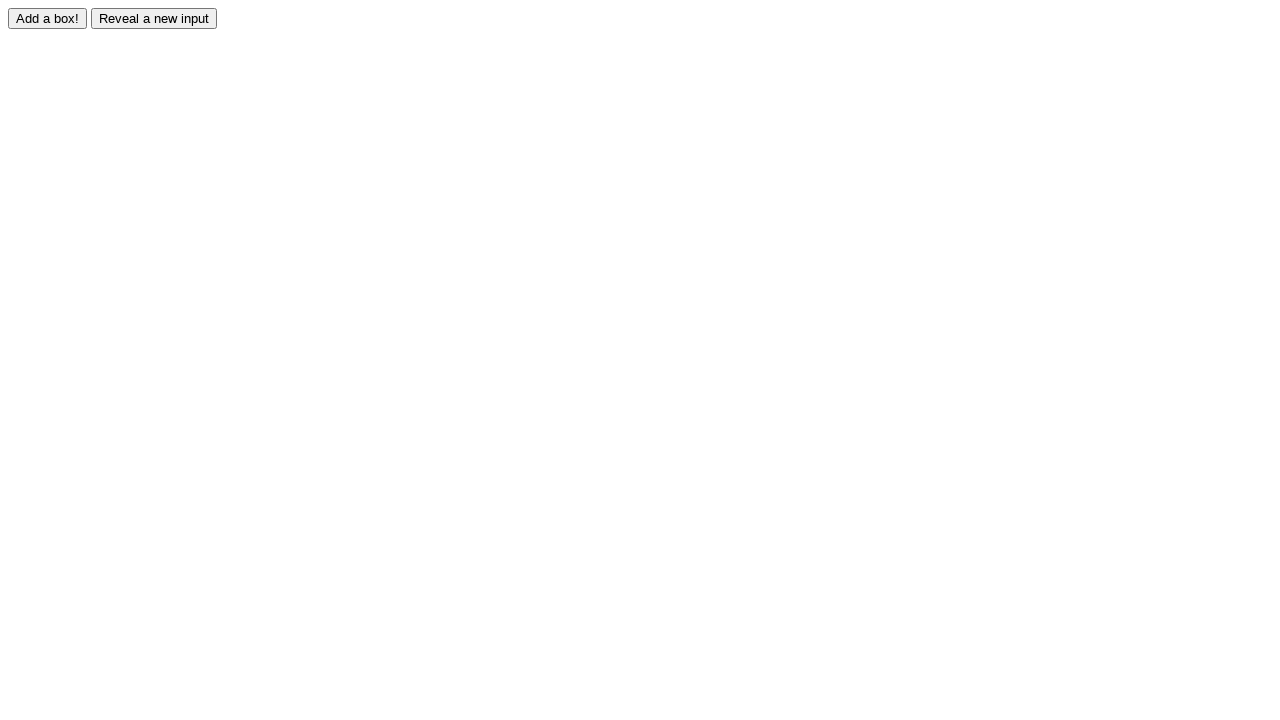

Clicked adder button (iteration 1/5) to create dynamic element at (48, 18) on #adder
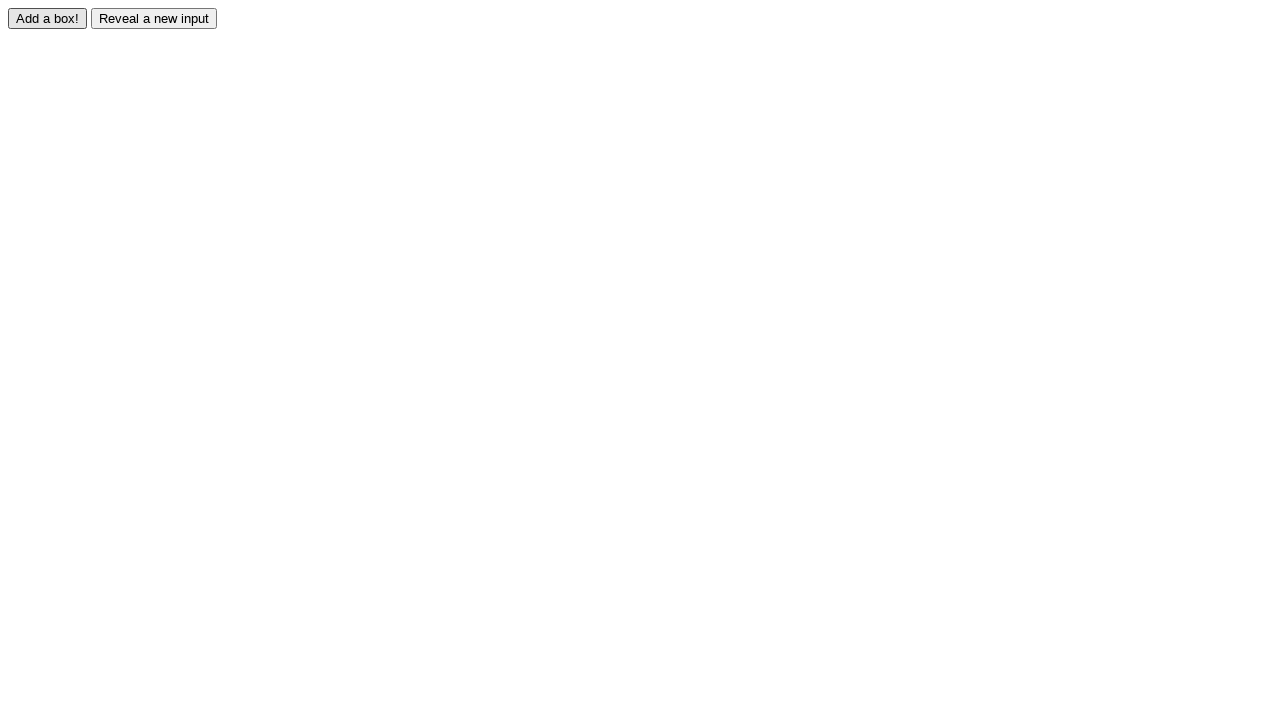

Exception caught: Element not found - Locator.wait_for: Timeout 100ms exceeded.
Call log:
  - waiting for locator("#box0") to be visible

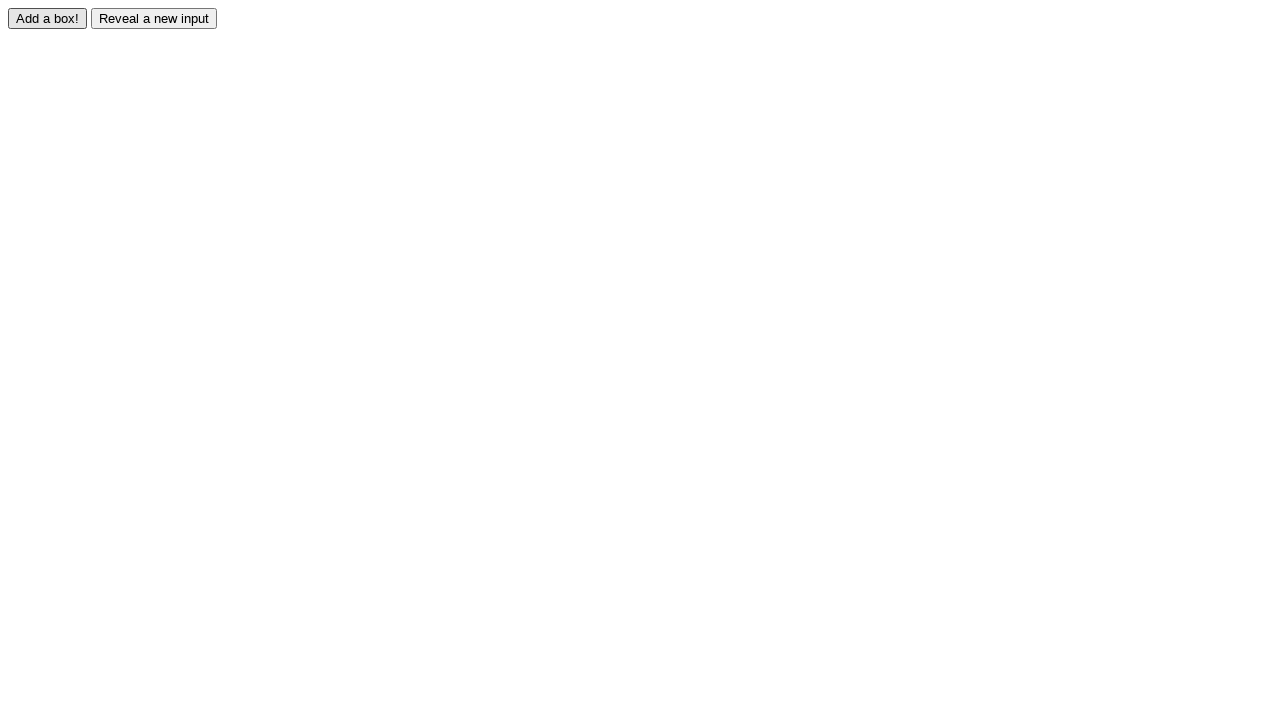

Clicked adder button (iteration 2/5) to create dynamic element at (48, 18) on #adder
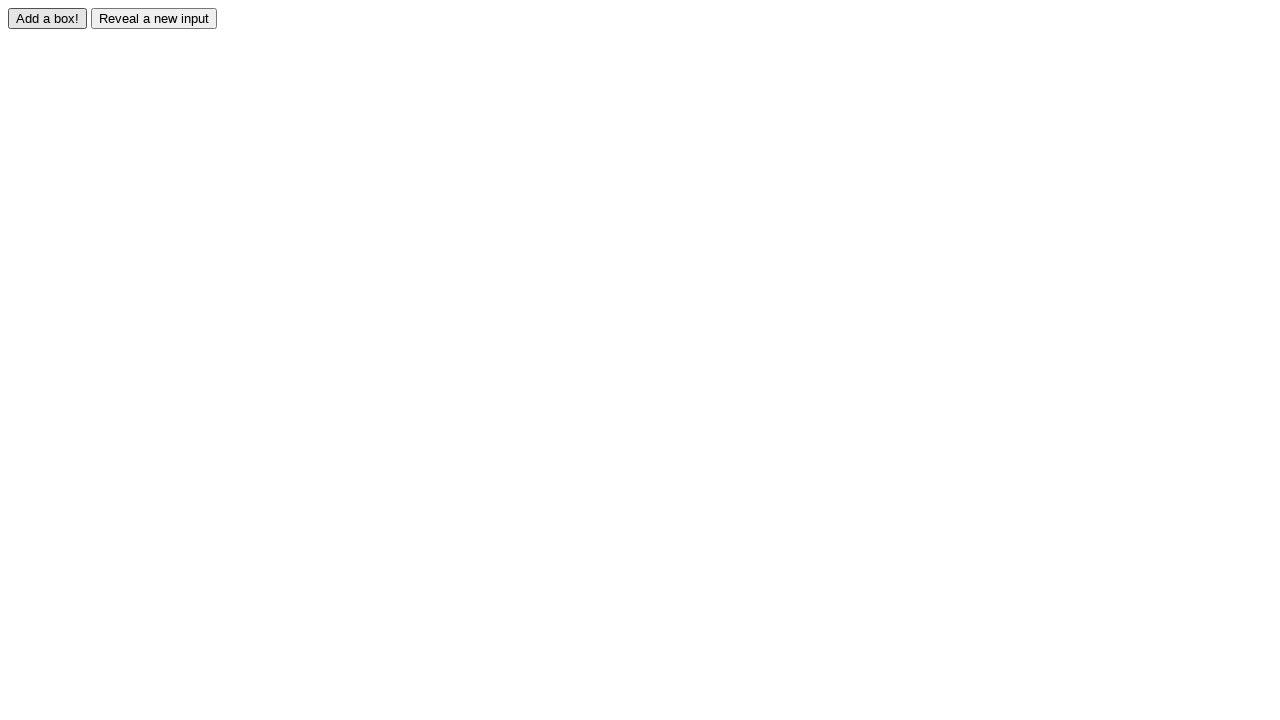

Exception caught: Element not found - Locator.wait_for: Timeout 100ms exceeded.
Call log:
  - waiting for locator("#box1") to be visible

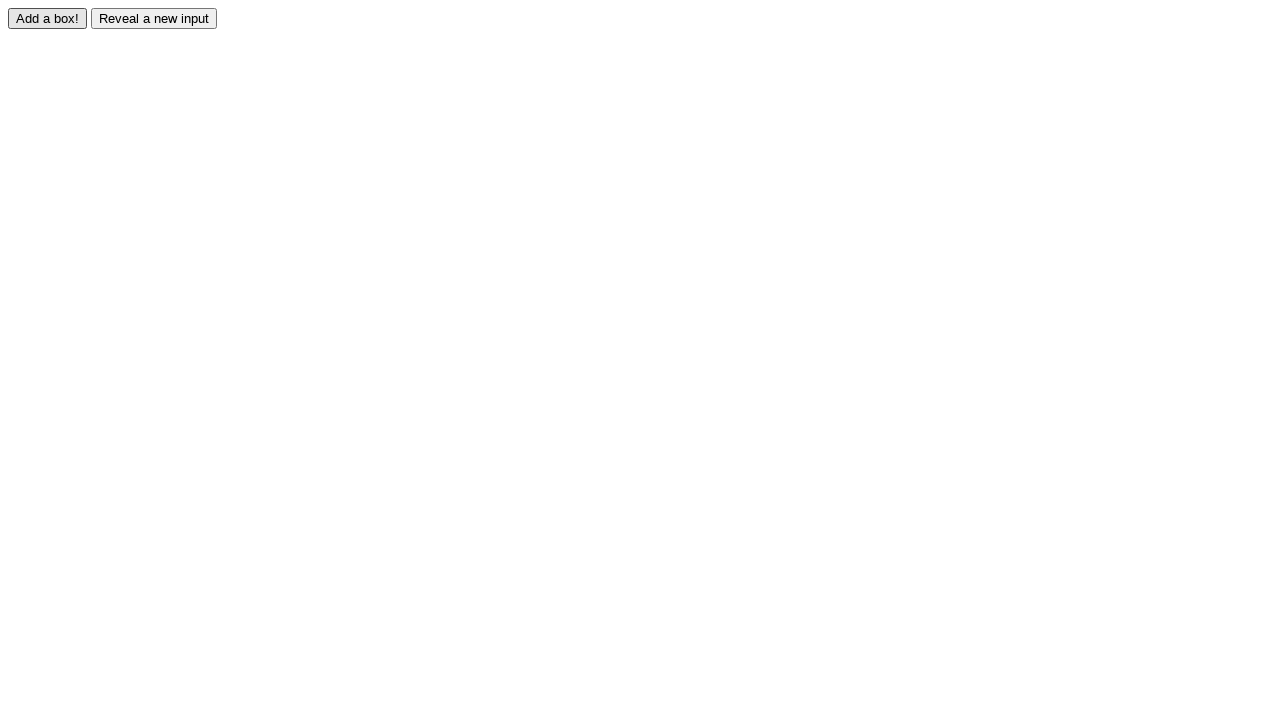

Clicked adder button (iteration 3/5) to create dynamic element at (48, 18) on #adder
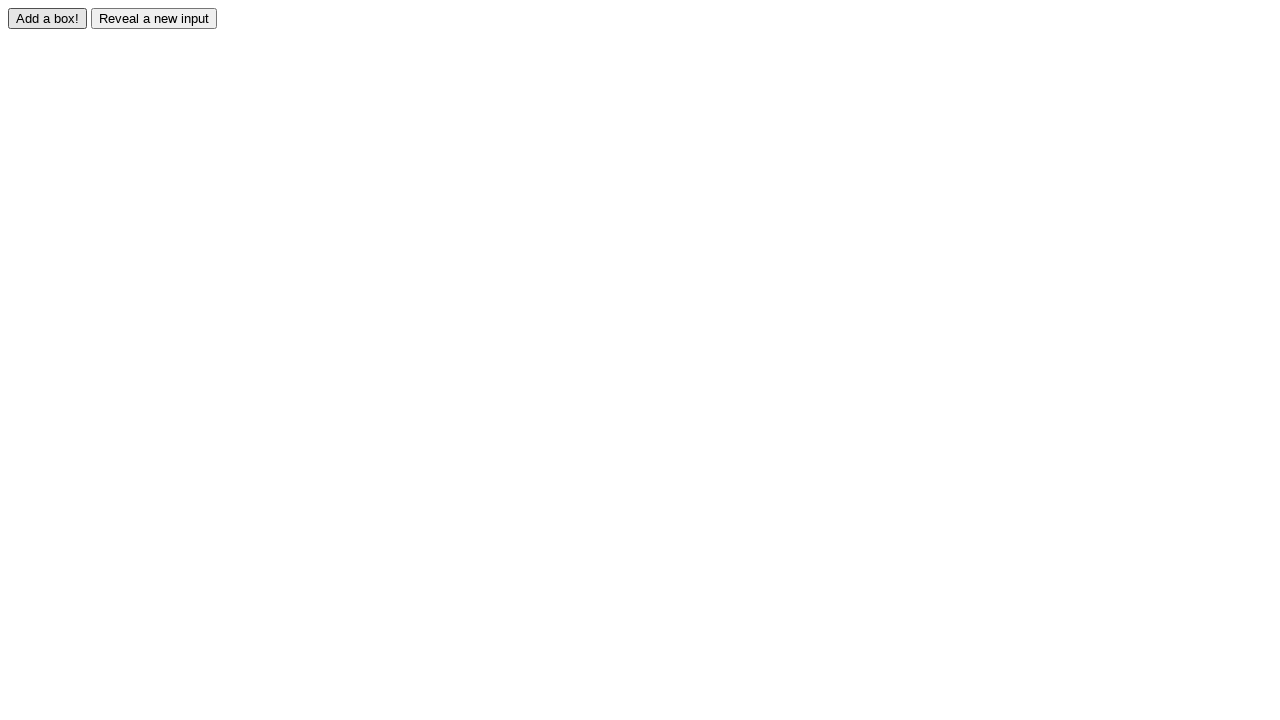

Exception caught: Element not found - Locator.wait_for: Timeout 100ms exceeded.
Call log:
  - waiting for locator("#box2") to be visible

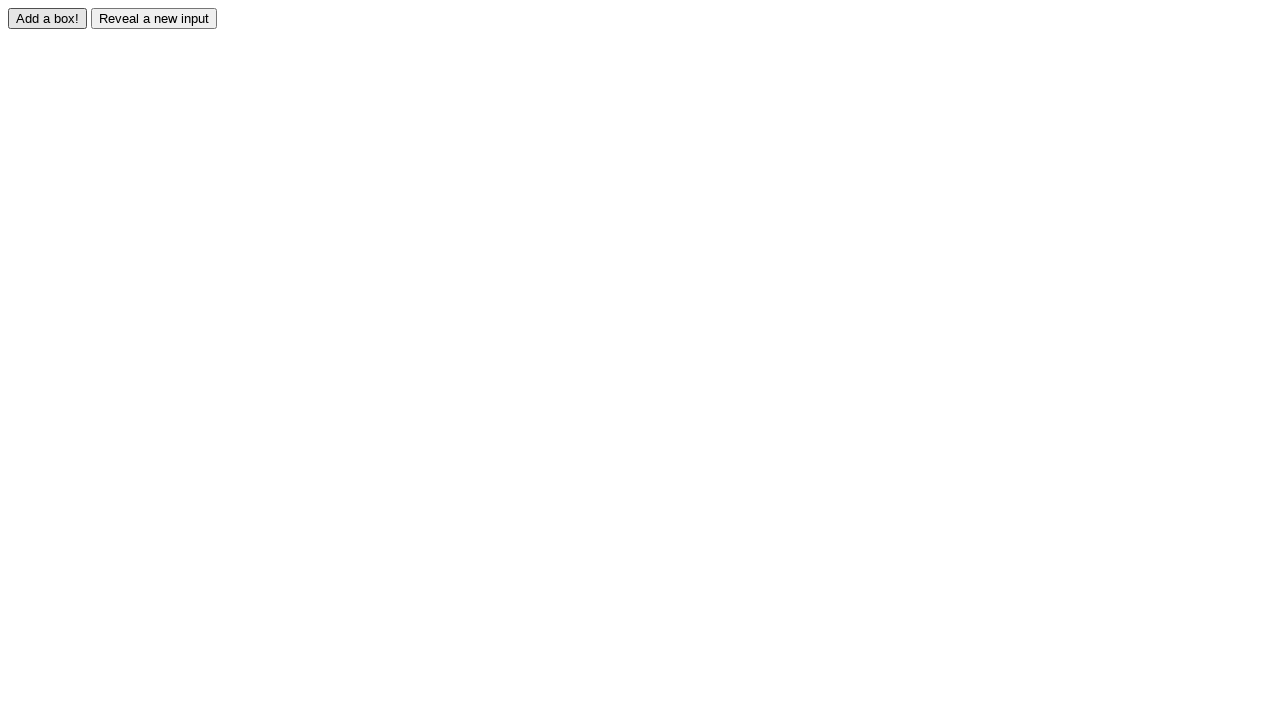

Clicked adder button (iteration 4/5) to create dynamic element at (48, 18) on #adder
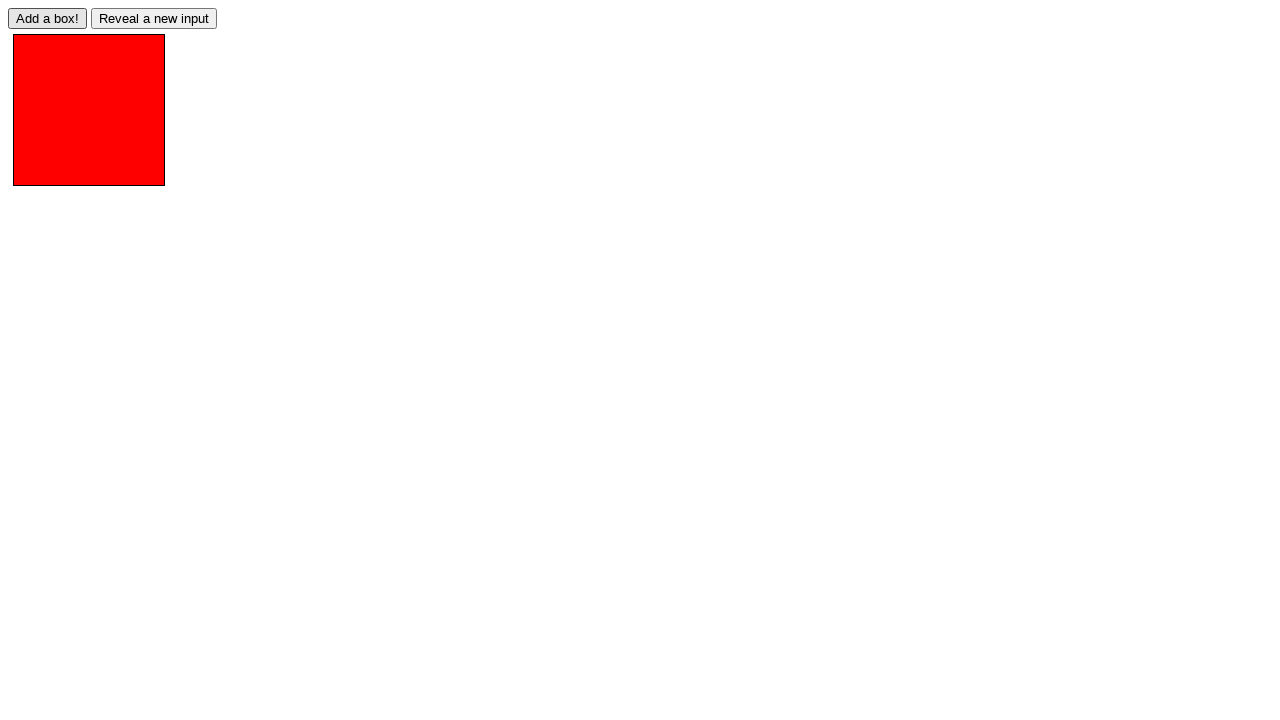

Exception caught: Element not found - Locator.wait_for: Timeout 100ms exceeded.
Call log:
  - waiting for locator("#box3") to be visible

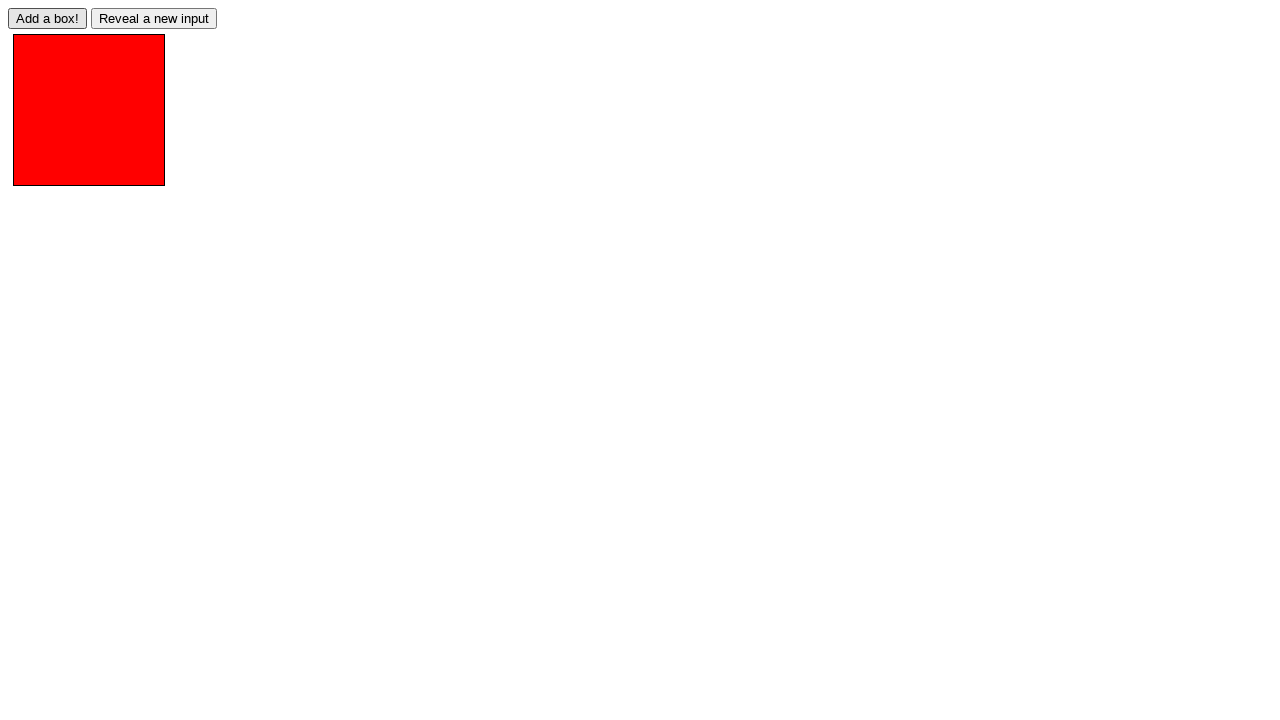

Clicked adder button (iteration 5/5) to create dynamic element at (48, 18) on #adder
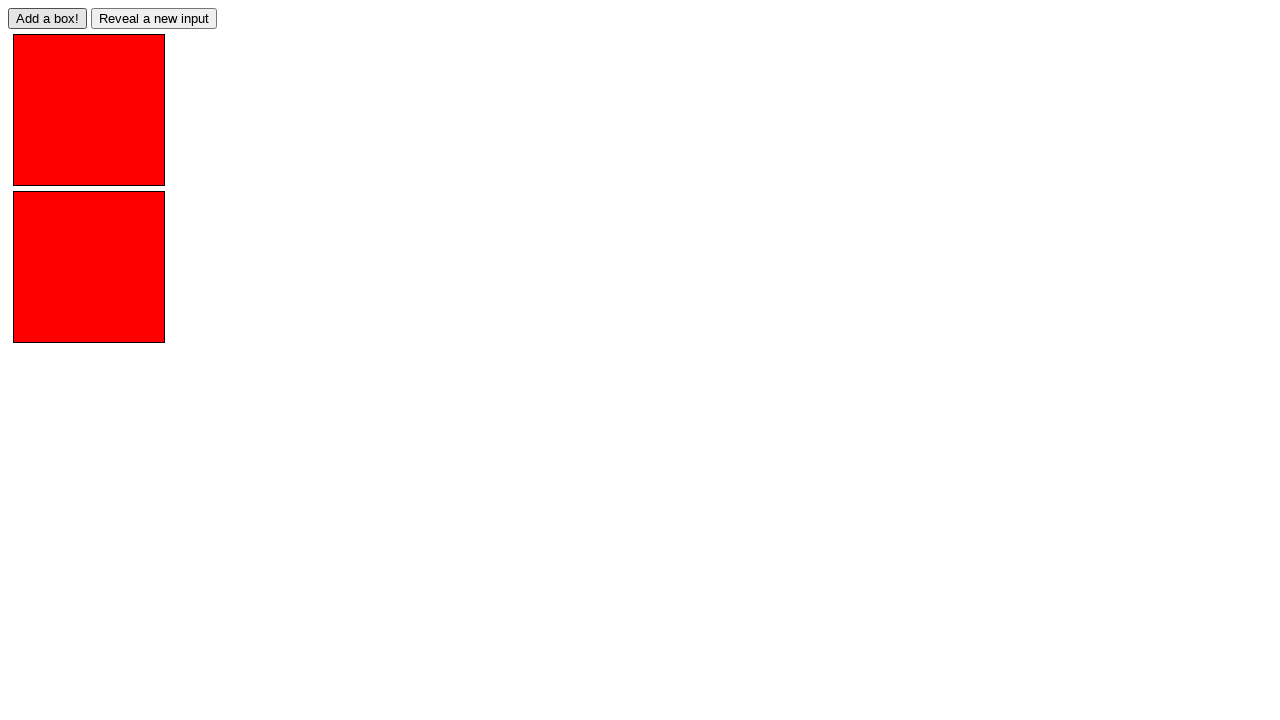

Exception caught: Element not found - Locator.wait_for: Timeout 100ms exceeded.
Call log:
  - waiting for locator("#box4") to be visible

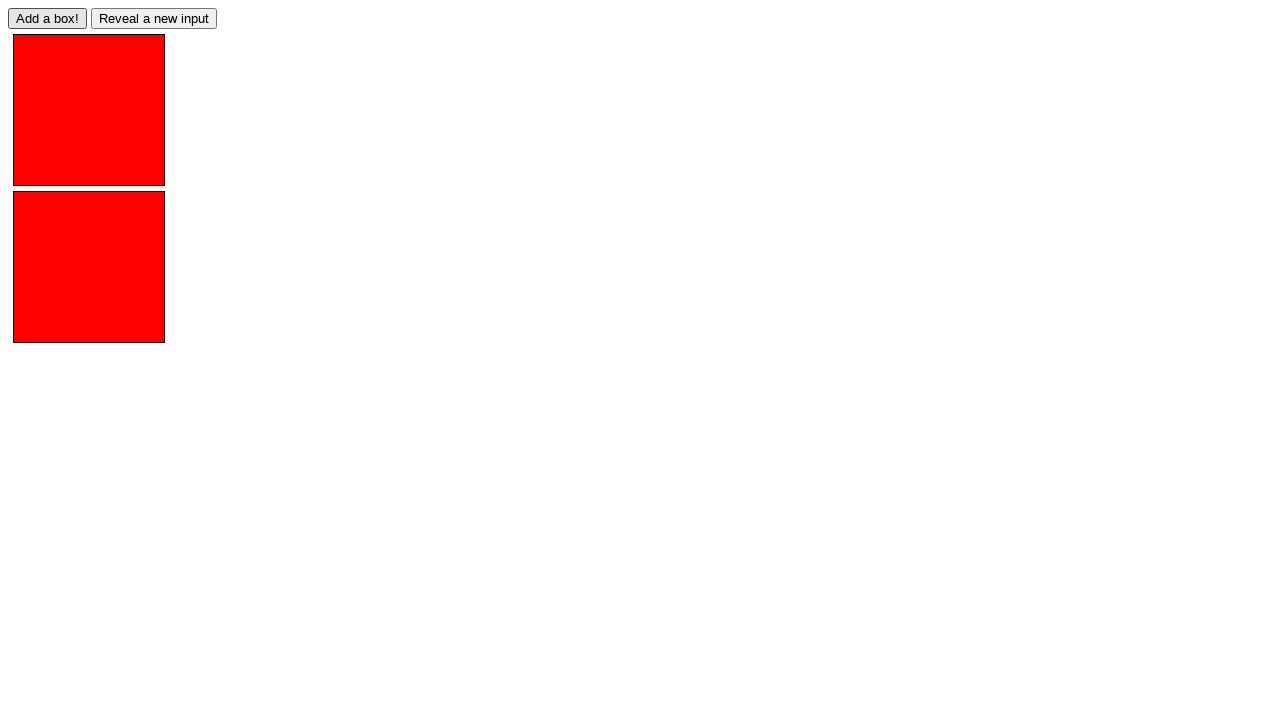

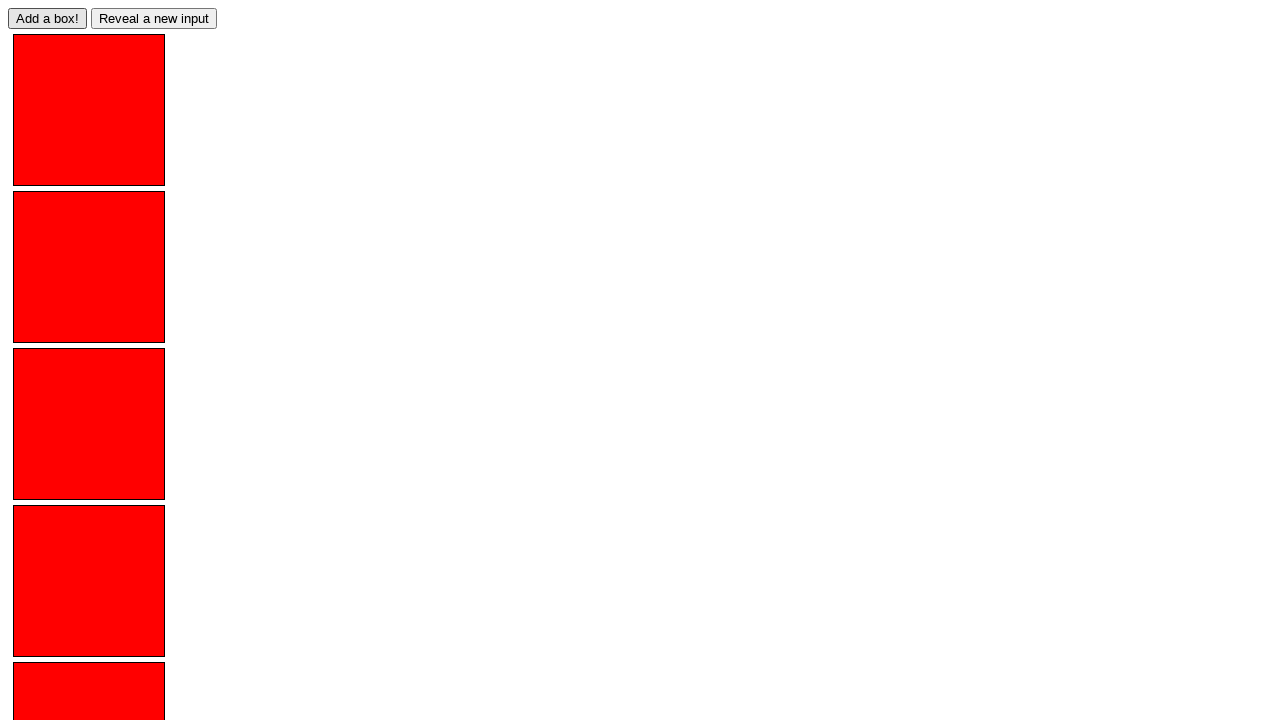